Clicks the login button using click and hold then release action

Starting URL: https://portaldev.cms.gov/portal/

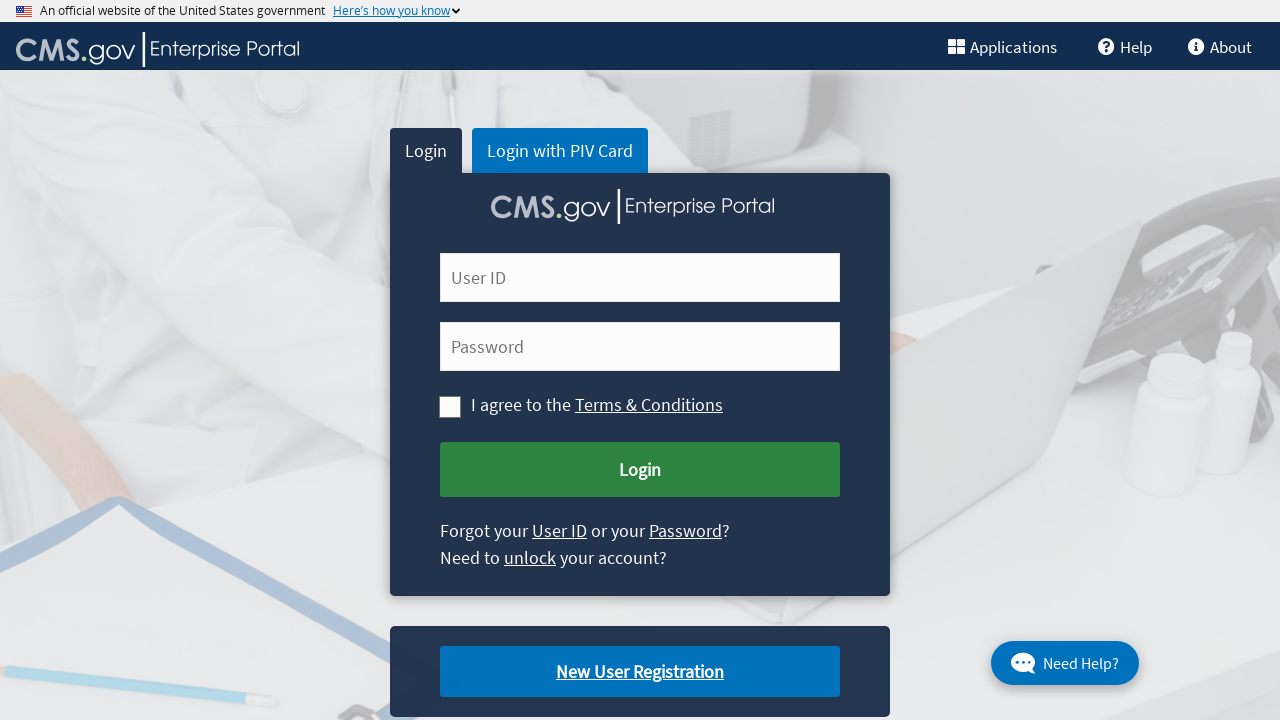

Located the login button element
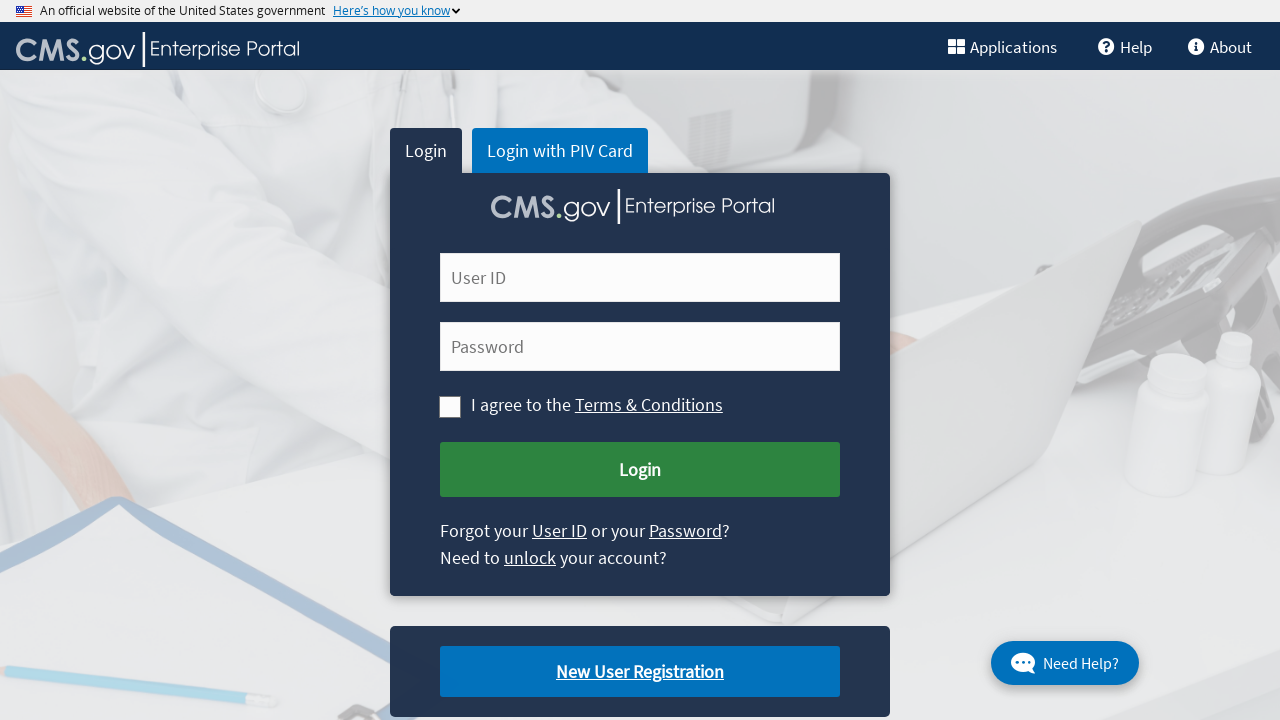

Clicked the login button using click and hold then release action at (640, 470) on xpath=//button[@id='cms-login-submit']
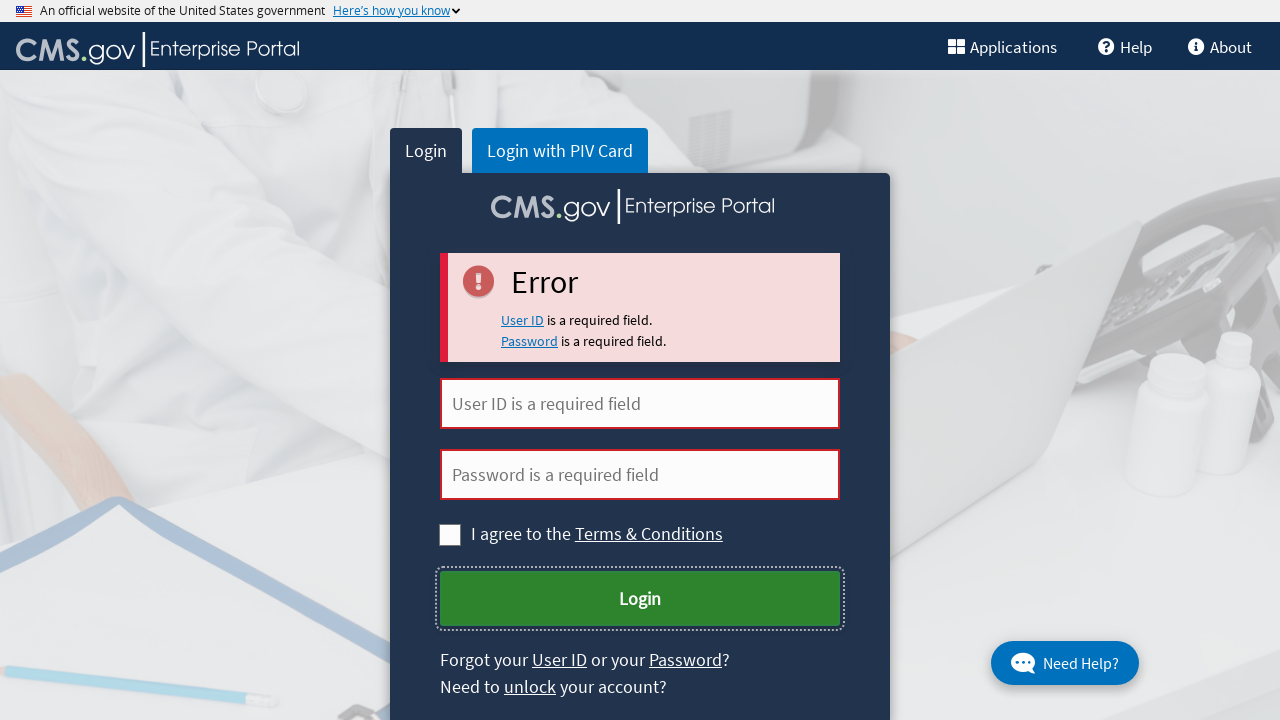

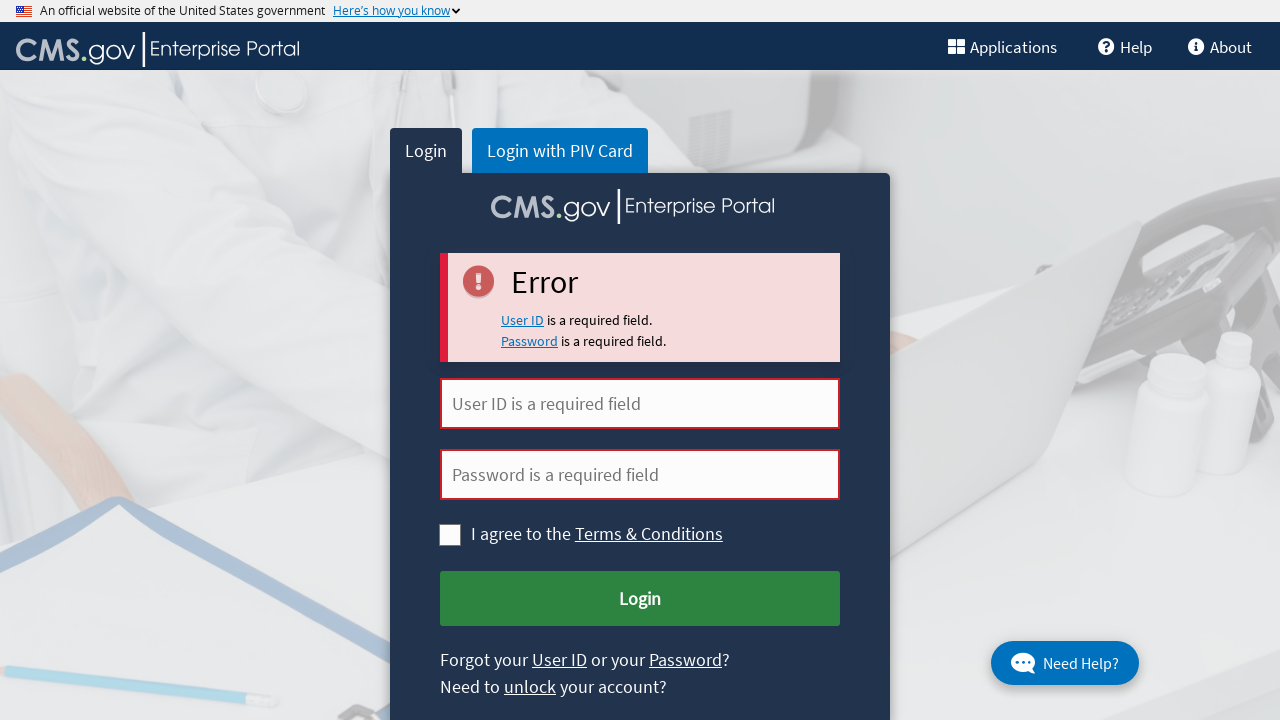